Tests the FAIR-Checker tool by submitting a URL for FAIR assessment and collecting the results for Findability, Accessibility, Interoperability, and Reusability metrics

Starting URL: https://fair-checker.france-bioinformatique.fr/check

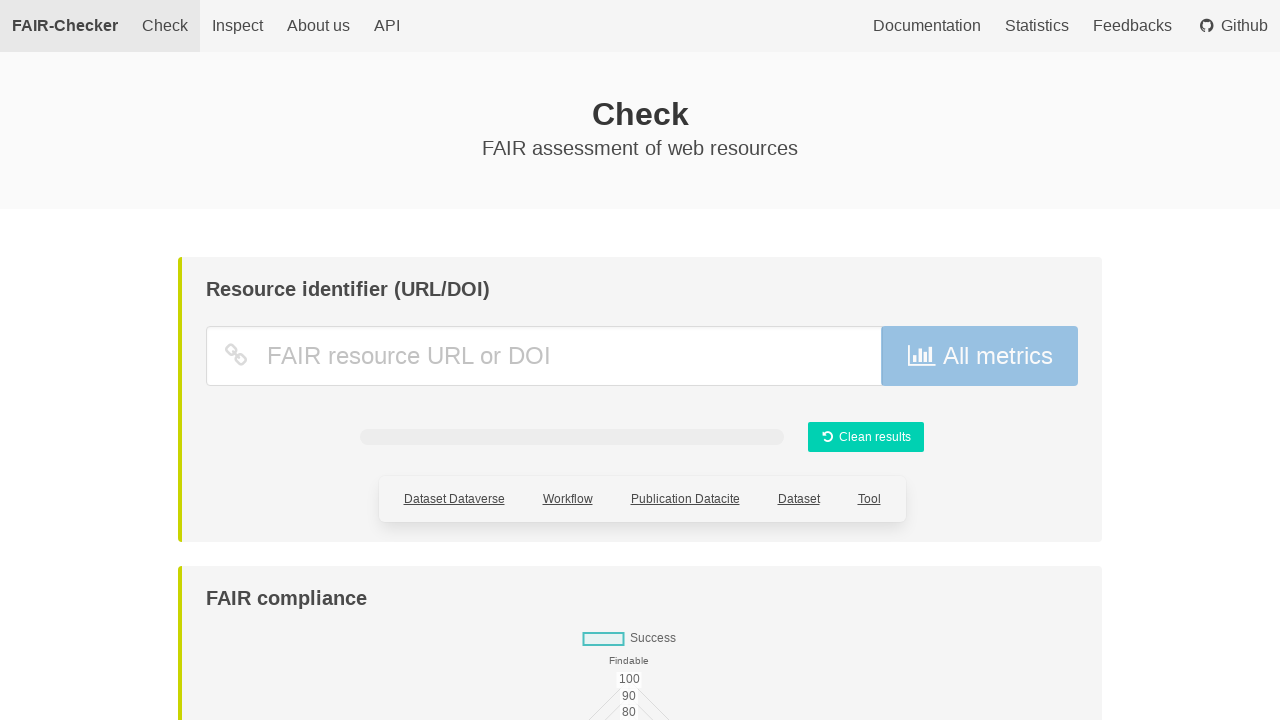

Filled URL input field with DOI: https://doi.org/10.5281/zenodo.1234567 on //*[@id="url"]
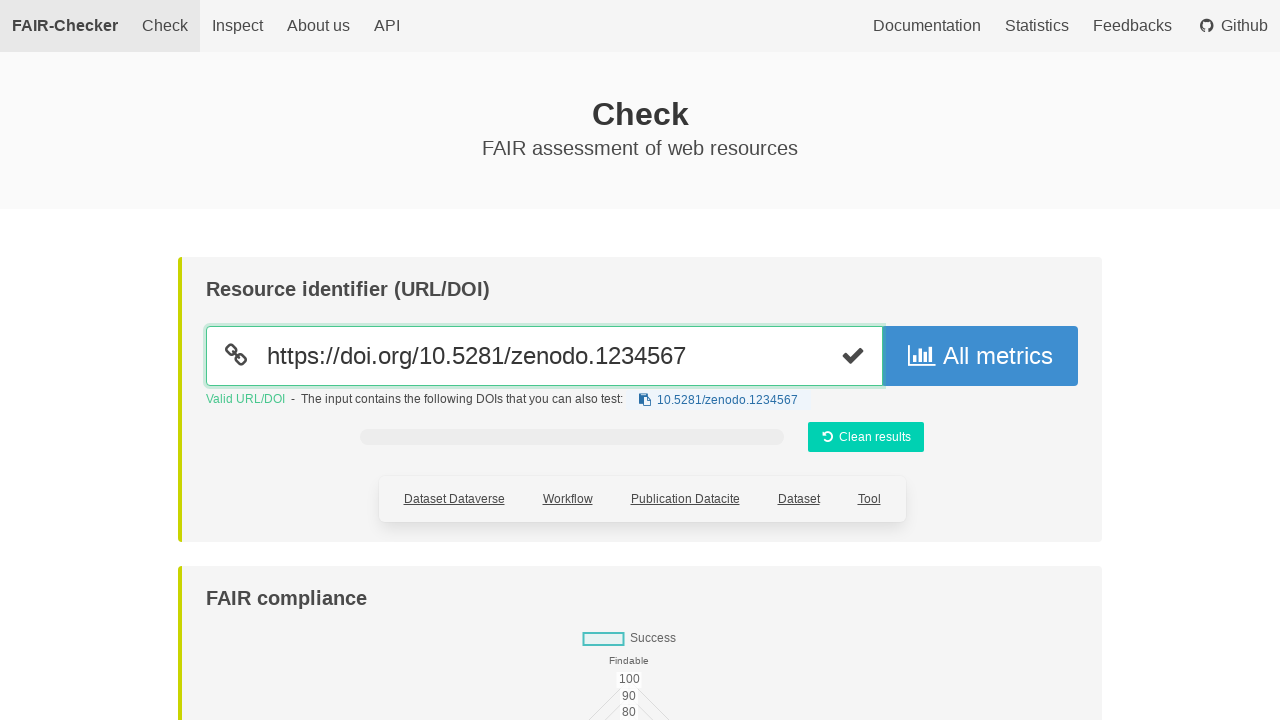

Clicked 'Test All' button to submit URL for FAIR assessment at (979, 356) on xpath=//*[@id="btn_test_all"]
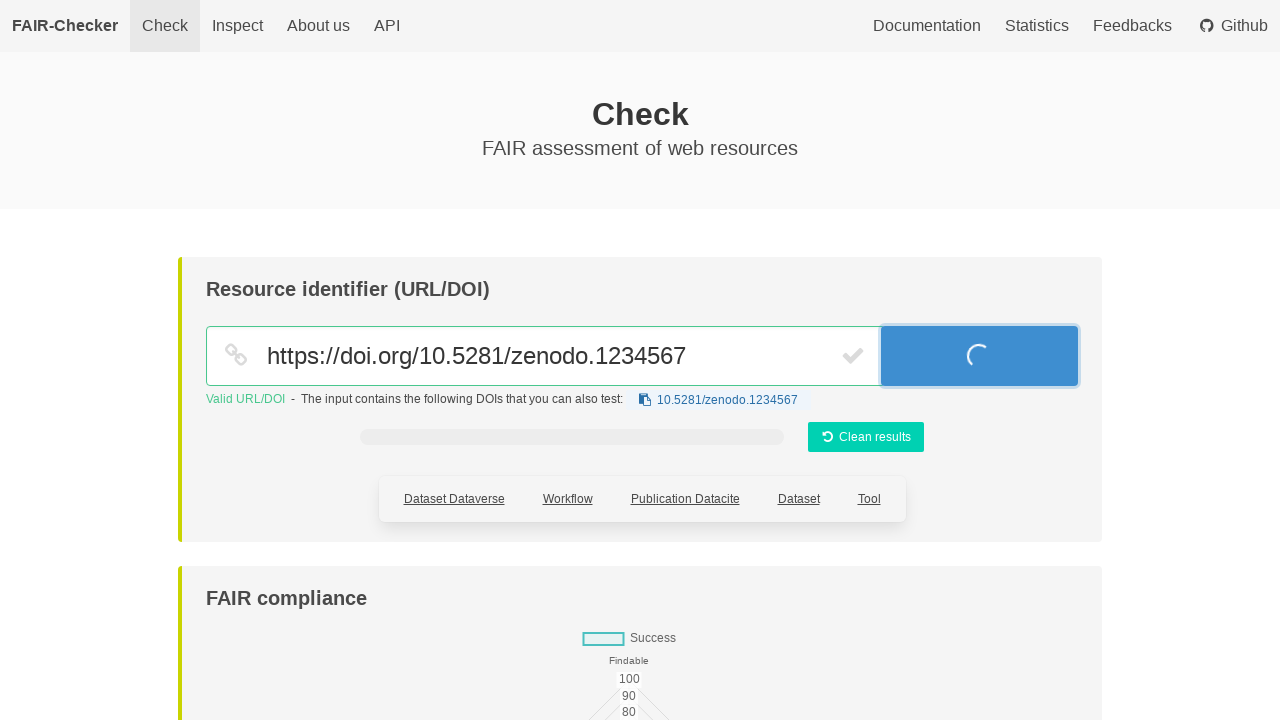

Loading indicator disappeared - assessment in progress completed
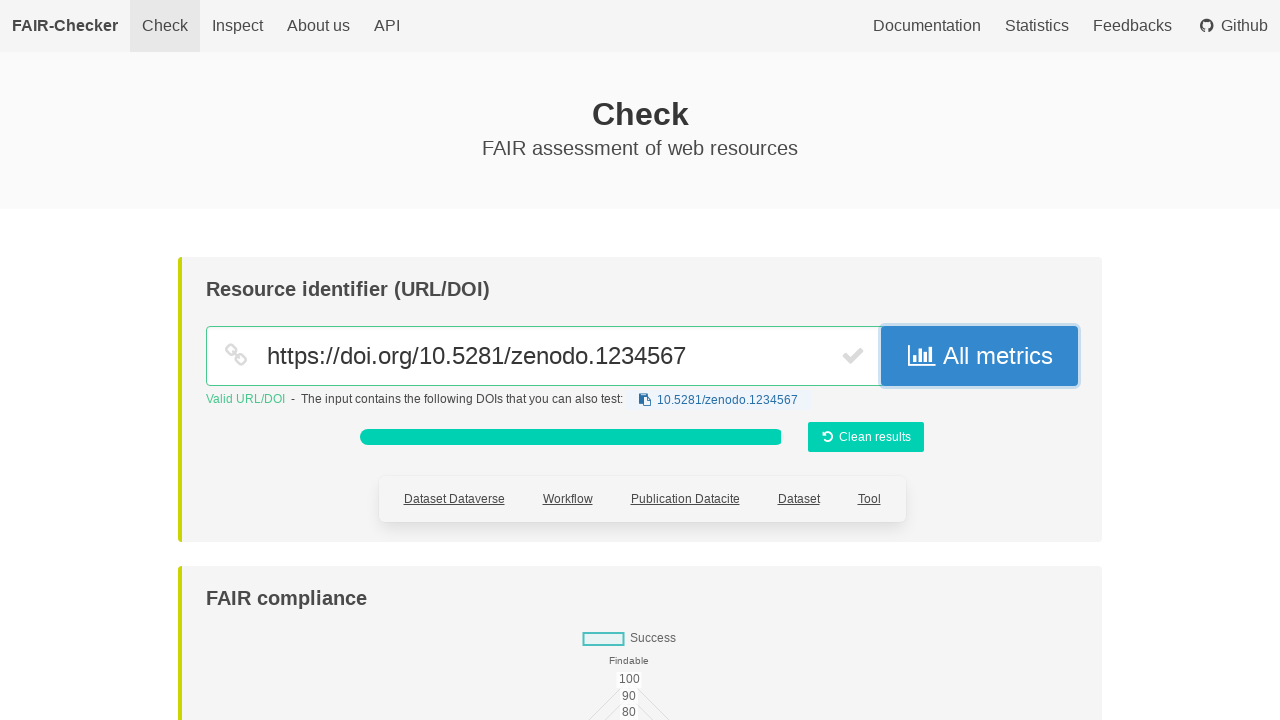

Waited for results to fully load
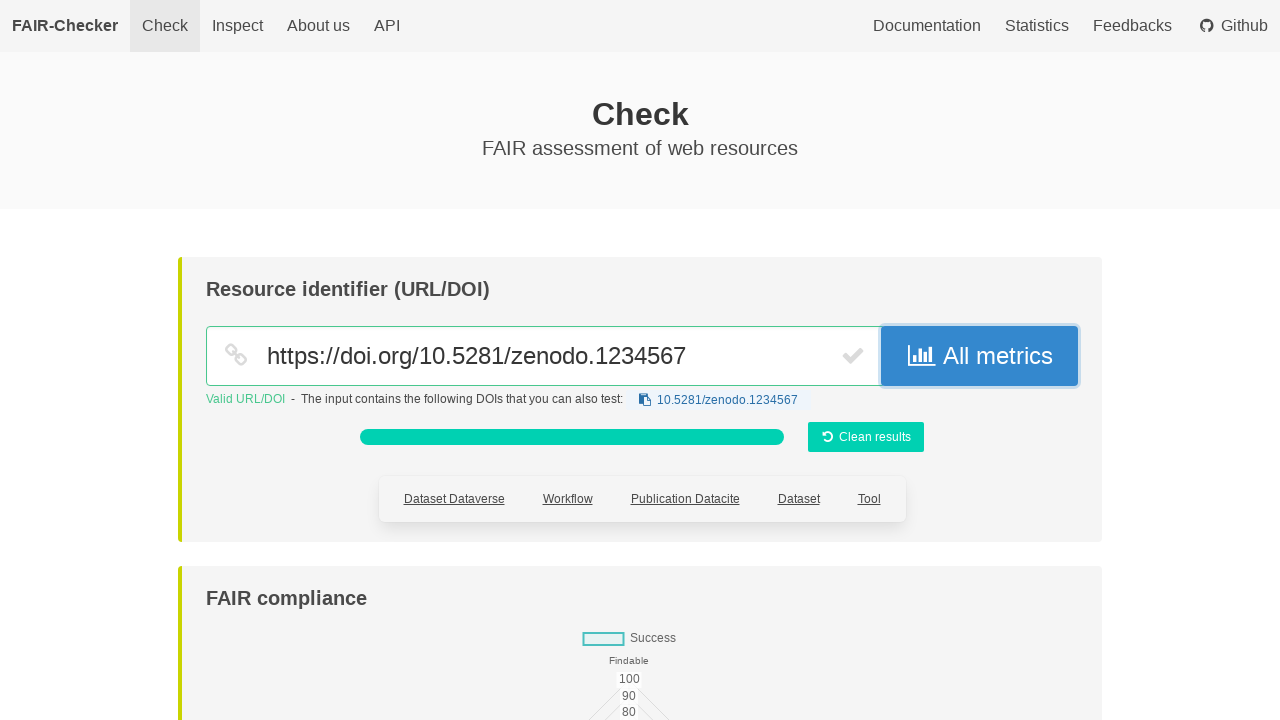

Verified Findability (FC_0) status element loaded
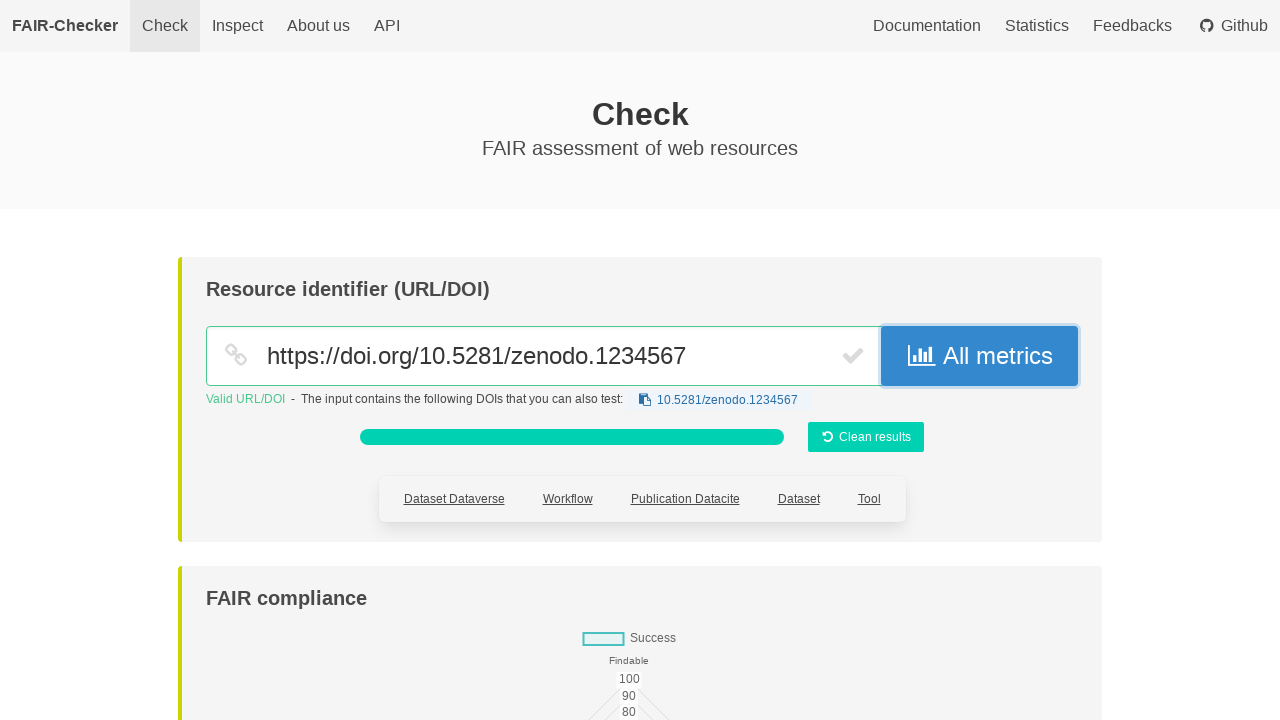

Verified Accessibility (FC_1) status element loaded
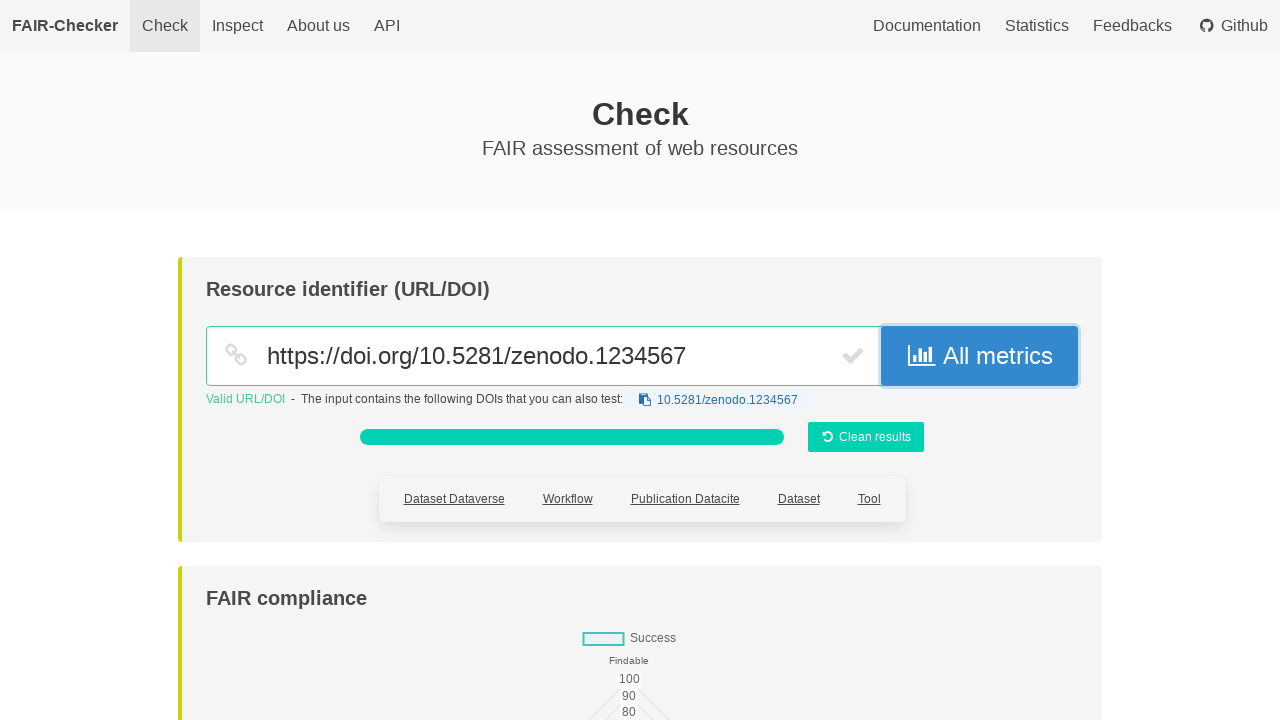

Verified Interoperability (FC_4) status element loaded
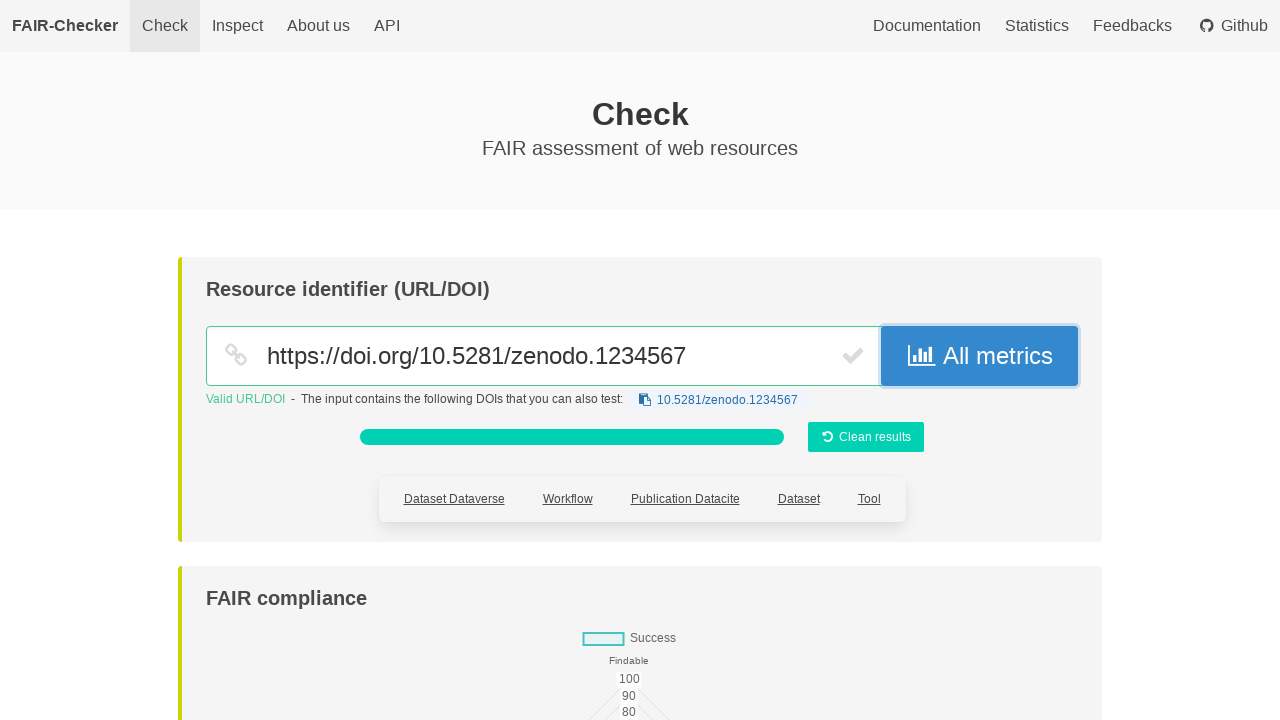

Verified Reusability (FC_5) status element loaded - all FAIR metrics ready
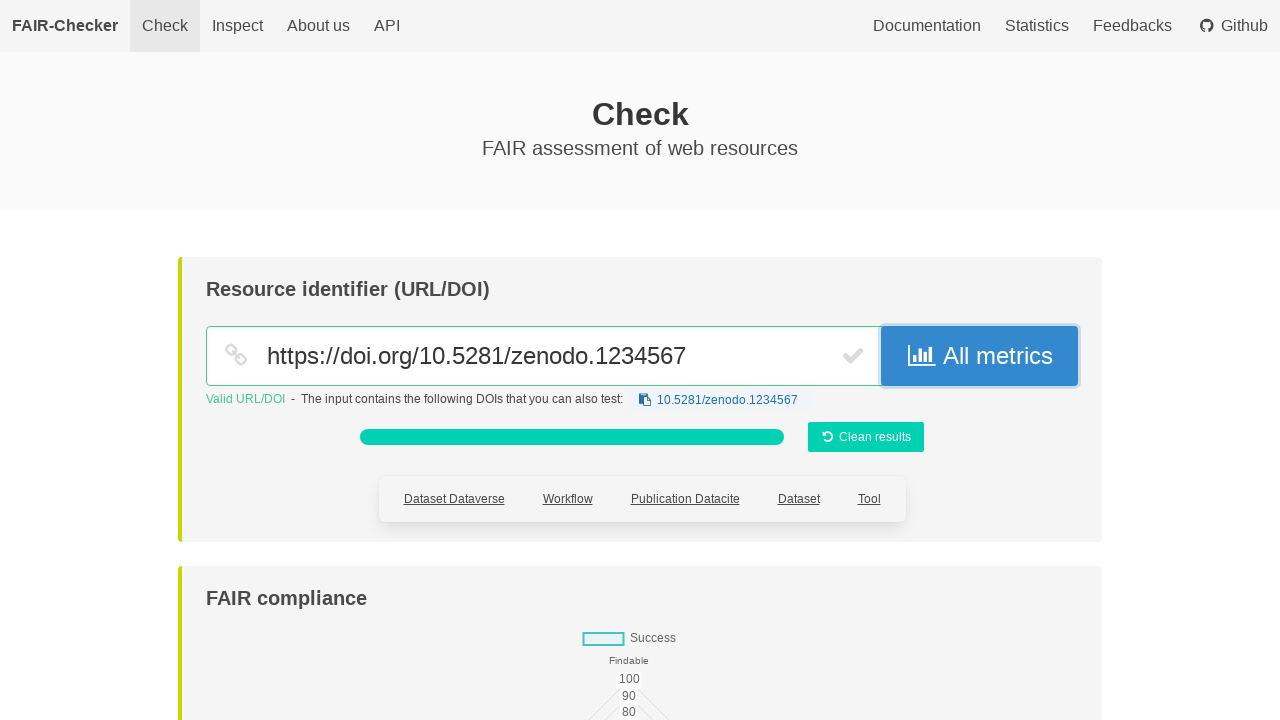

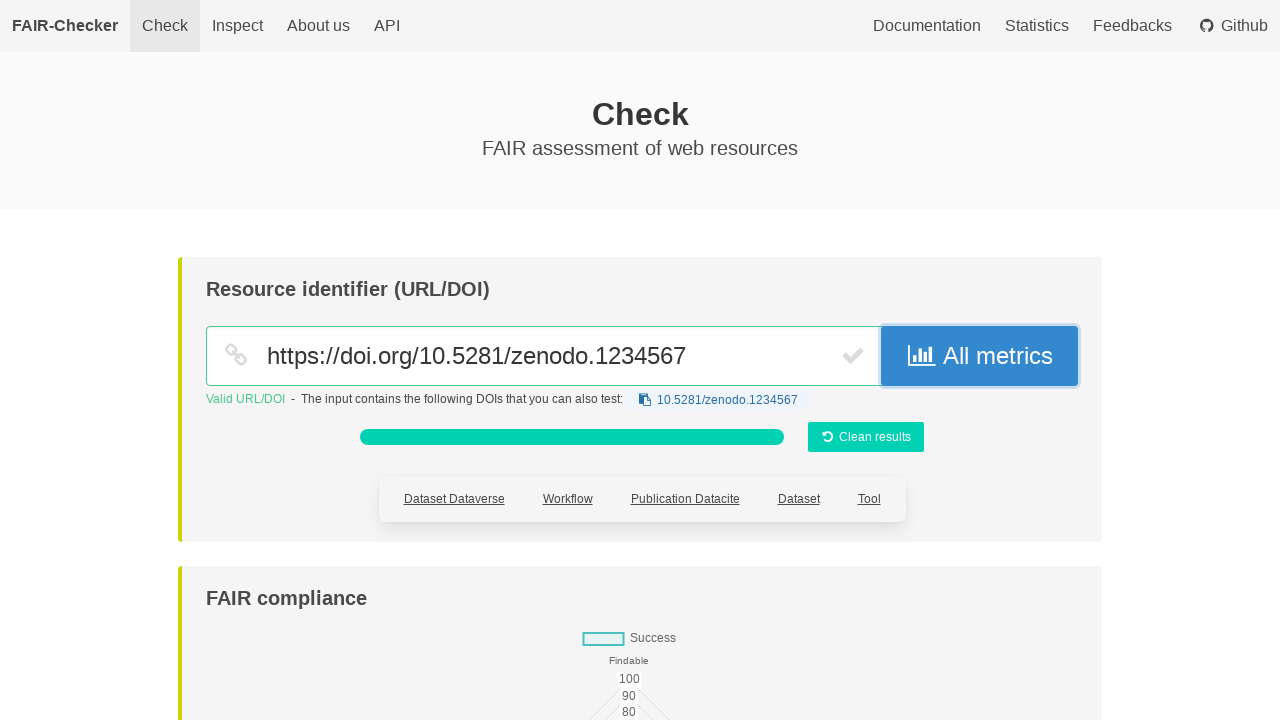